Navigates to Rahul Shetty Academy's Automation Practice page and waits for the page to load. The original script had incomplete element locators (empty XPath), so only the page navigation is preserved.

Starting URL: https://rahulshettyacademy.com/AutomationPractice/

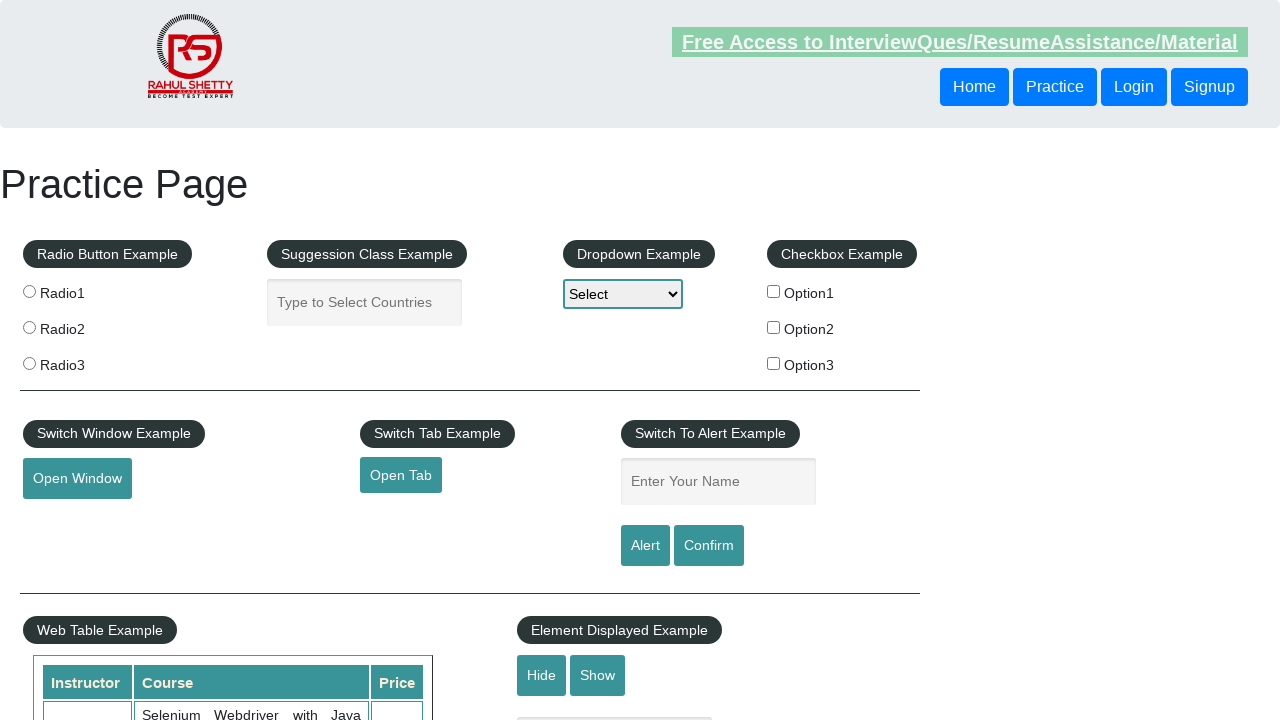

Navigated to Rahul Shetty Academy Automation Practice page
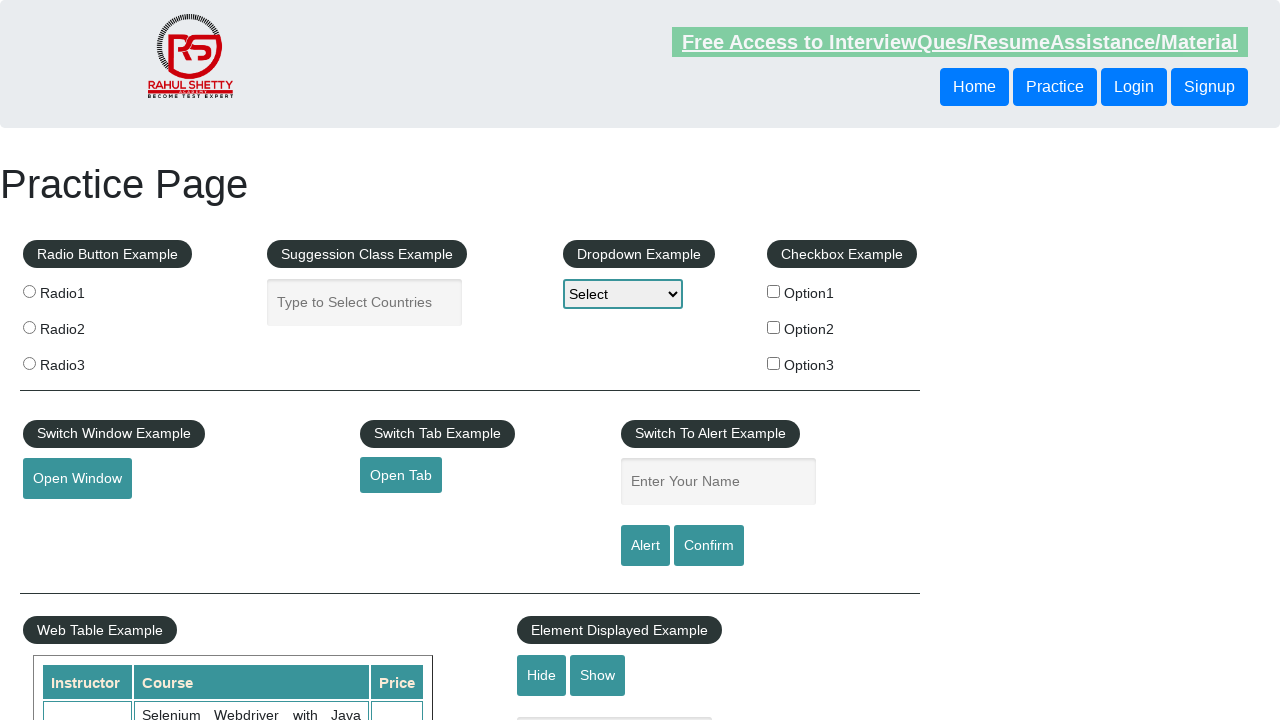

Page fully loaded - radio button example element is visible
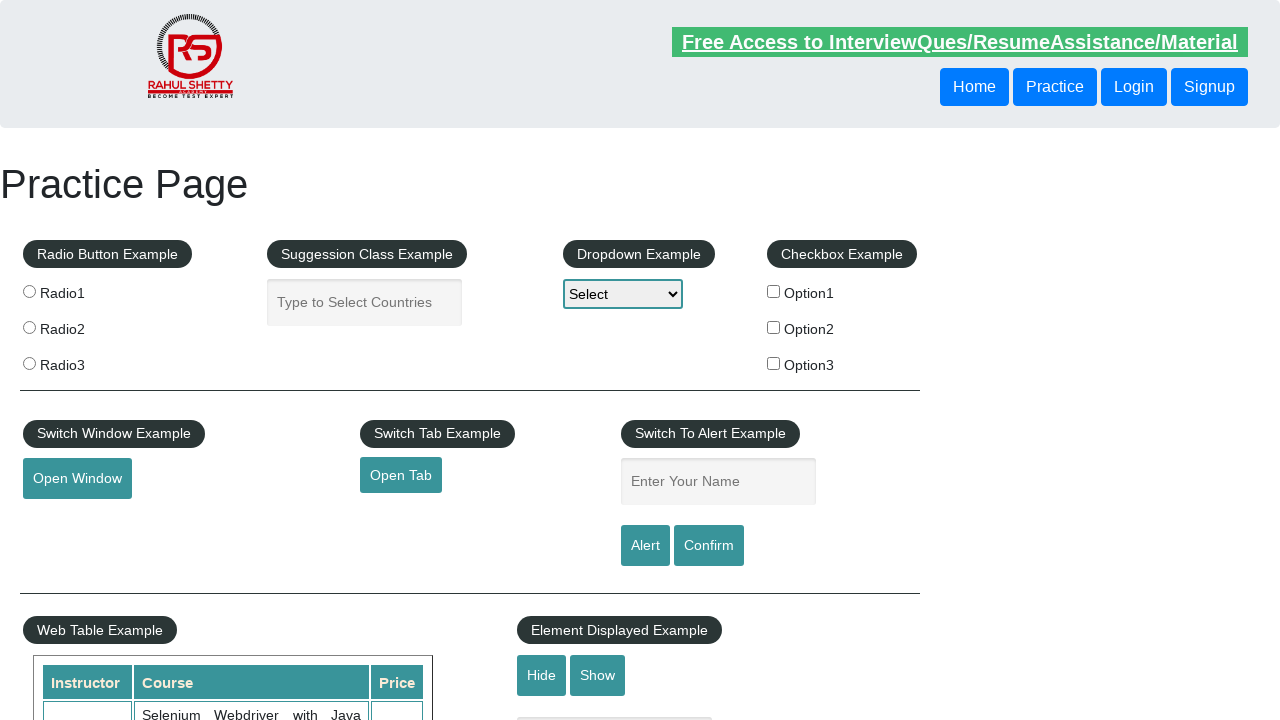

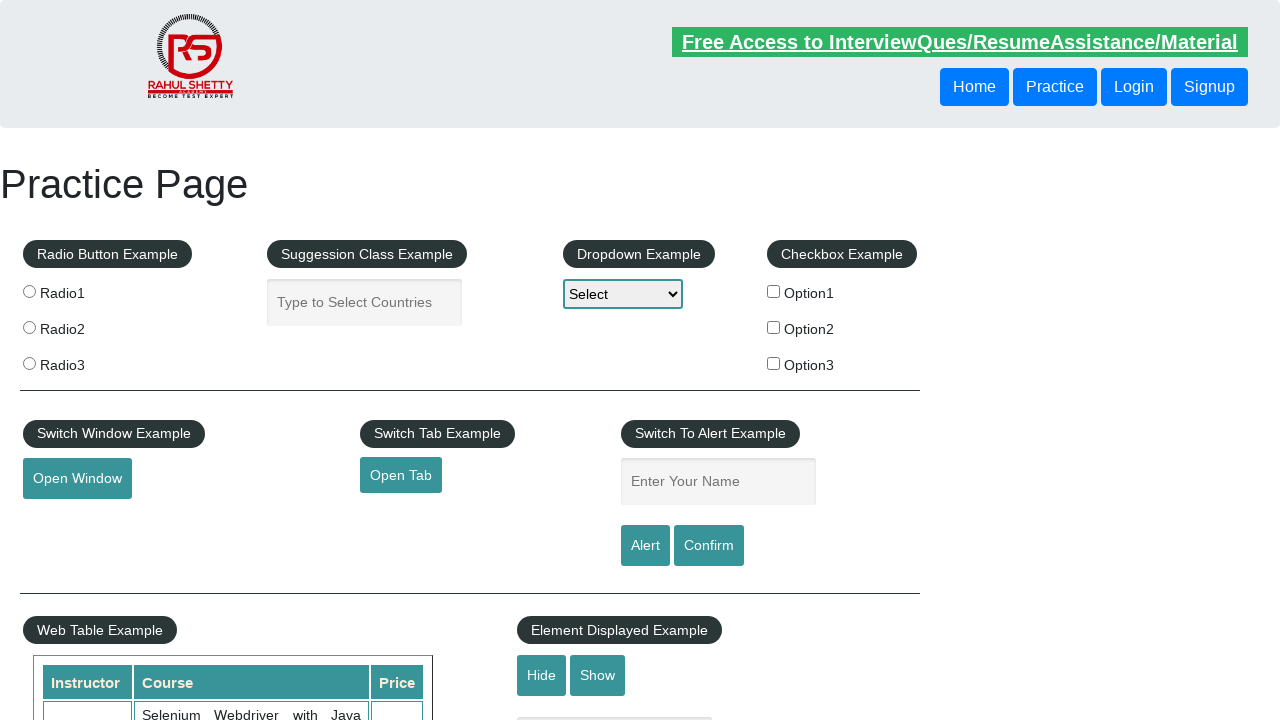